Tests adding the same product twice to the shopping cart and verifies that it appears twice with the correct total of $200.

Starting URL: https://erikdark.github.io/QA_DIPLOM/

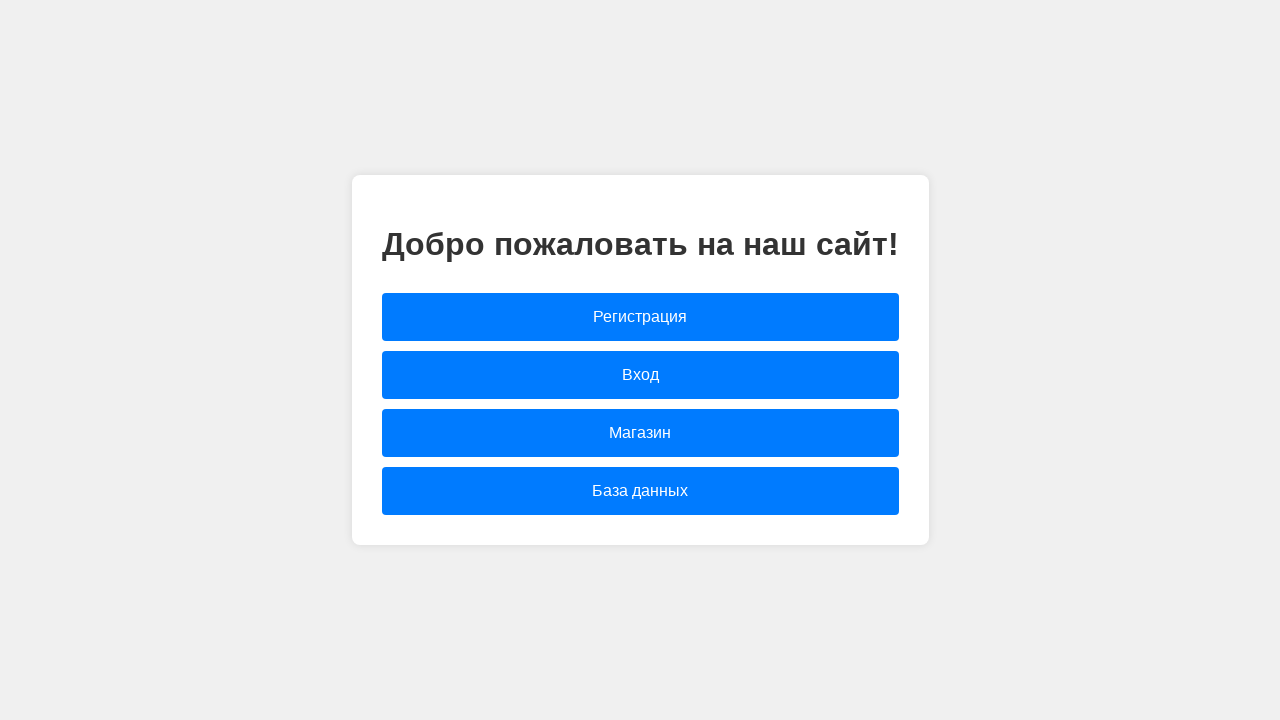

Clicked shop link to navigate to shop page at (640, 433) on xpath=//a[contains(@href, 'shop.html')]
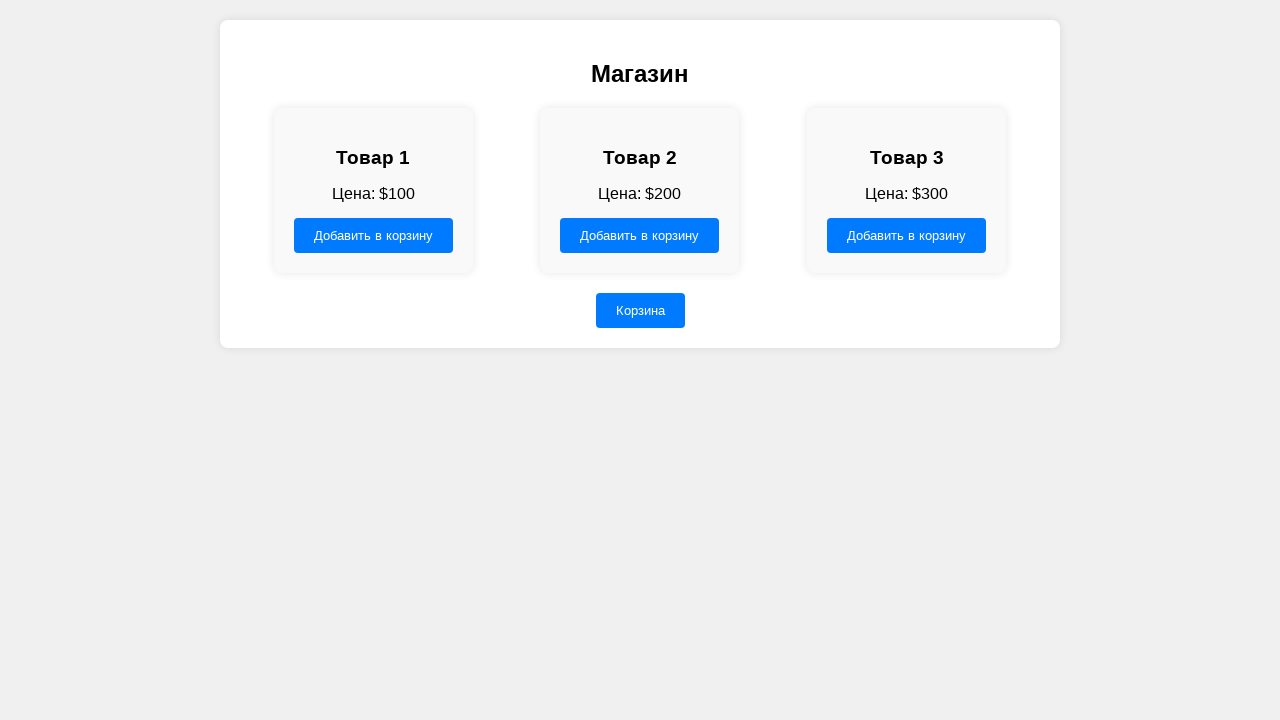

Set up dialog handler to auto-accept alerts
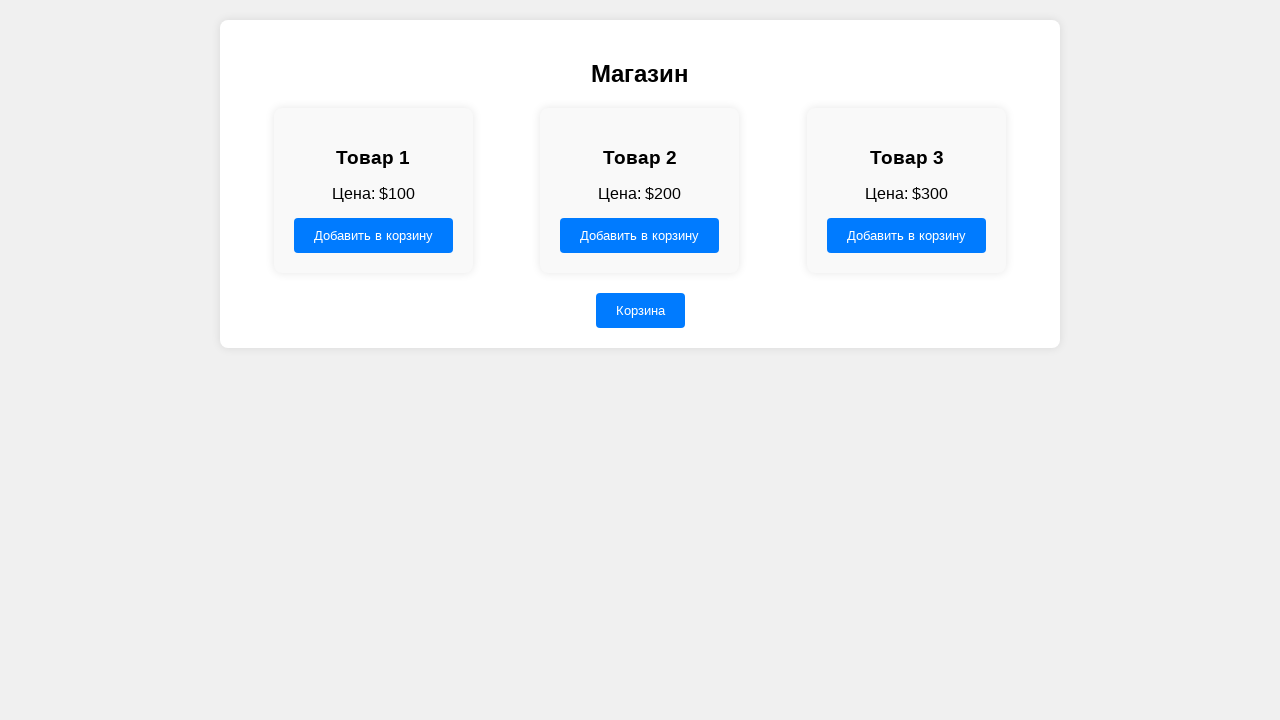

Added first product to cart (first time) at (373, 235) on .products .product:nth-child(1) button.add-to-cart
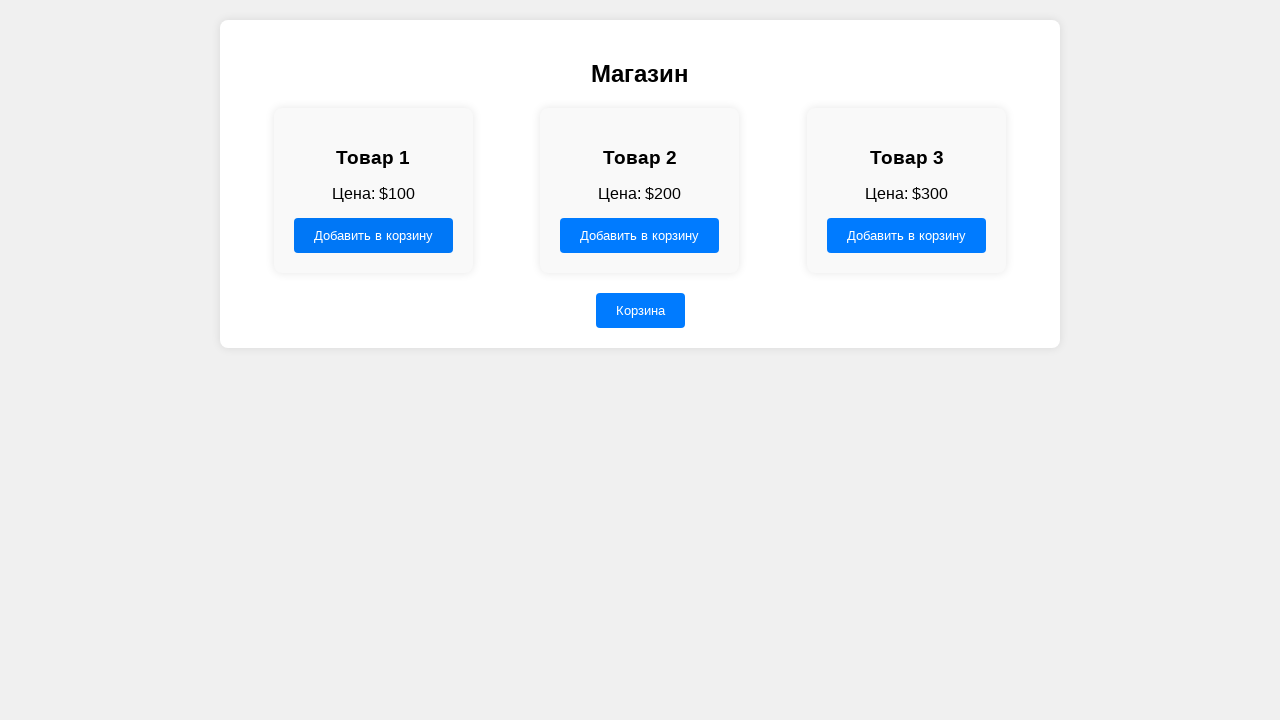

Waited 500ms for cart update
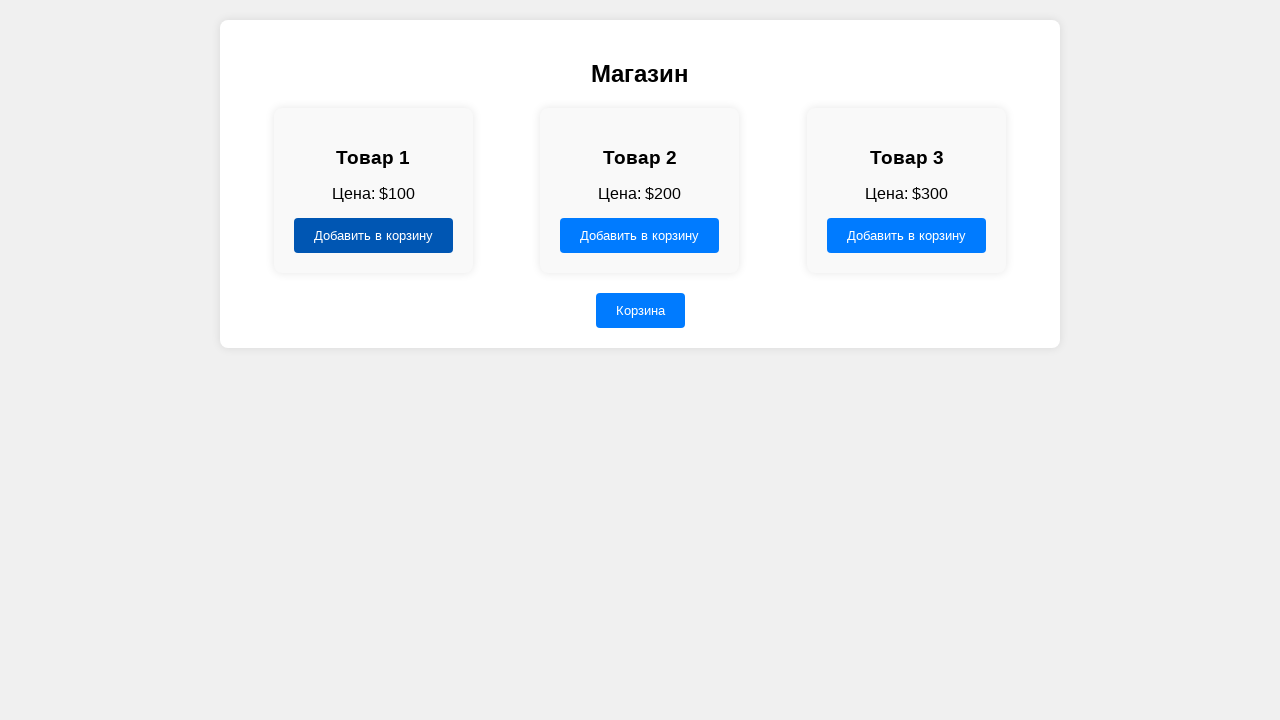

Added first product to cart (second time) at (373, 235) on .products .product:nth-child(1) button.add-to-cart
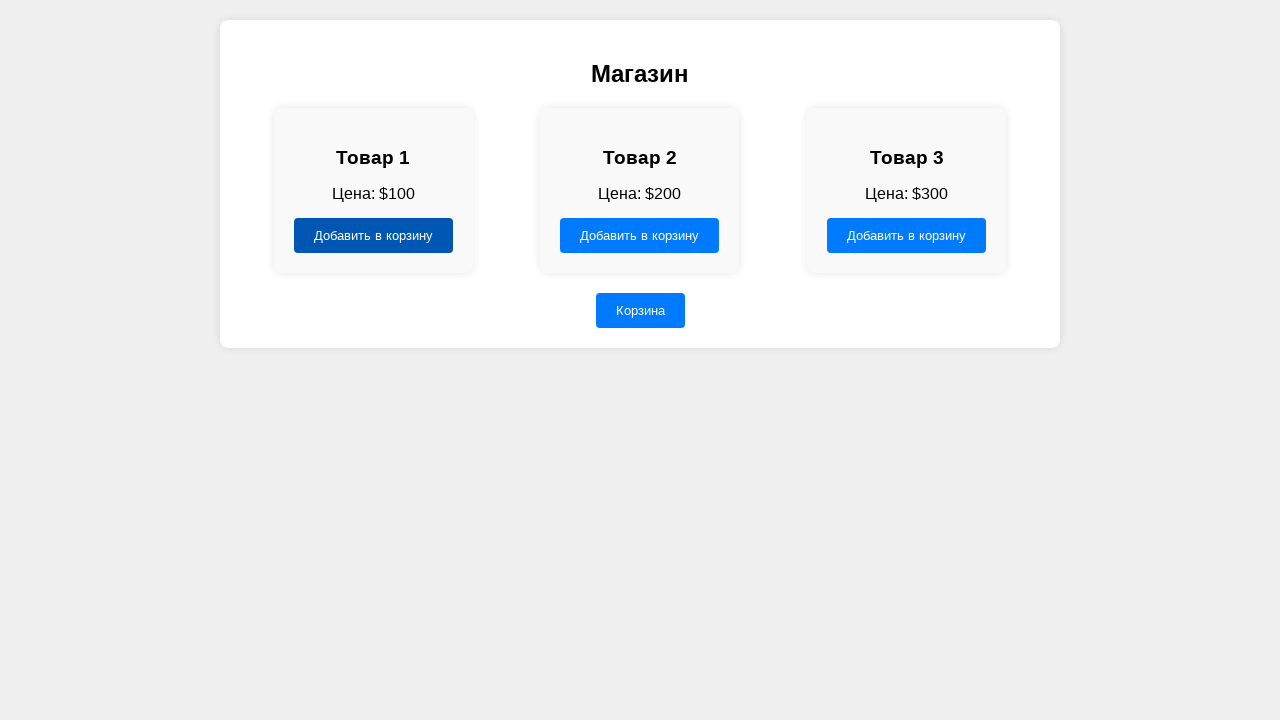

Waited 500ms for cart update
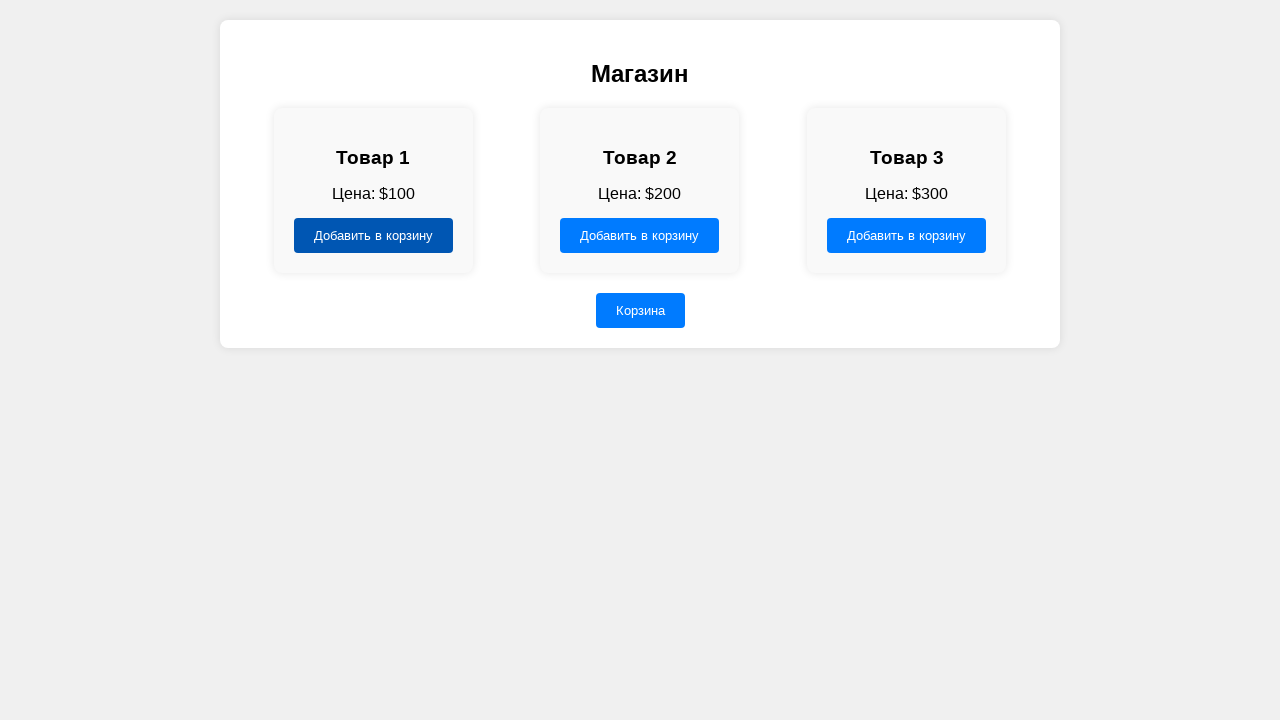

Clicked cart button to view cart at (640, 310) on #cartButton
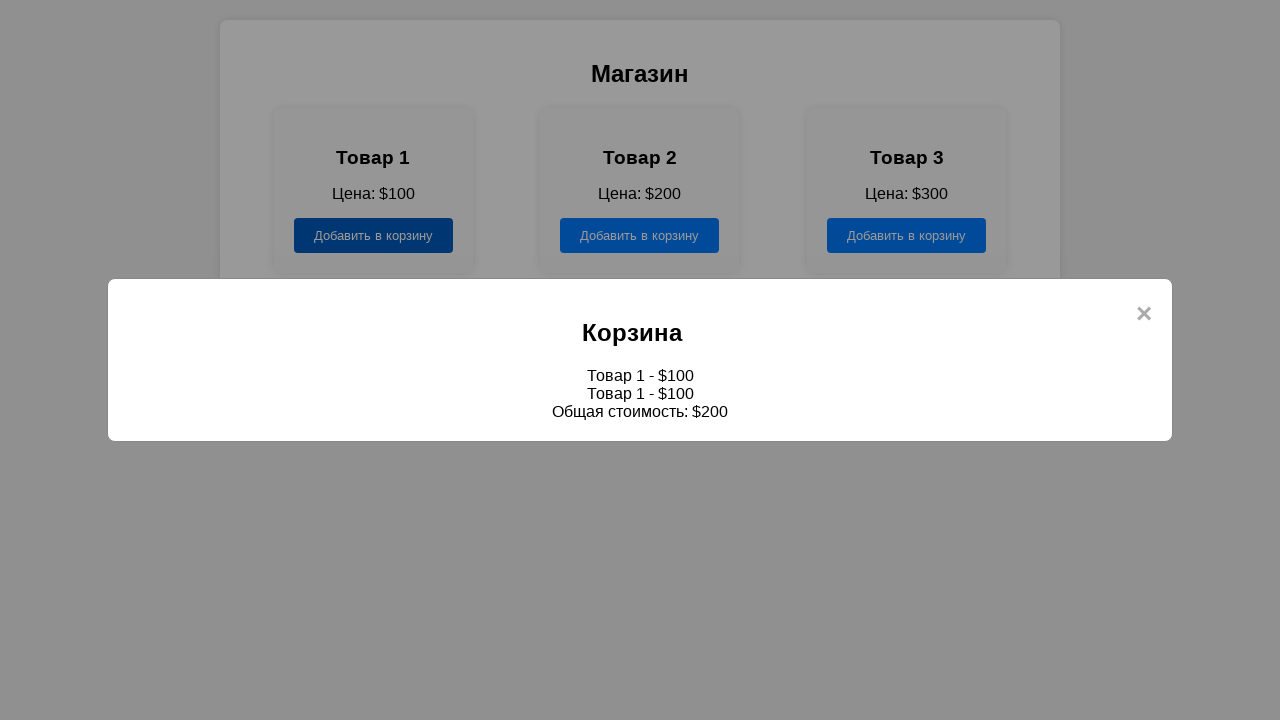

Cart items element loaded
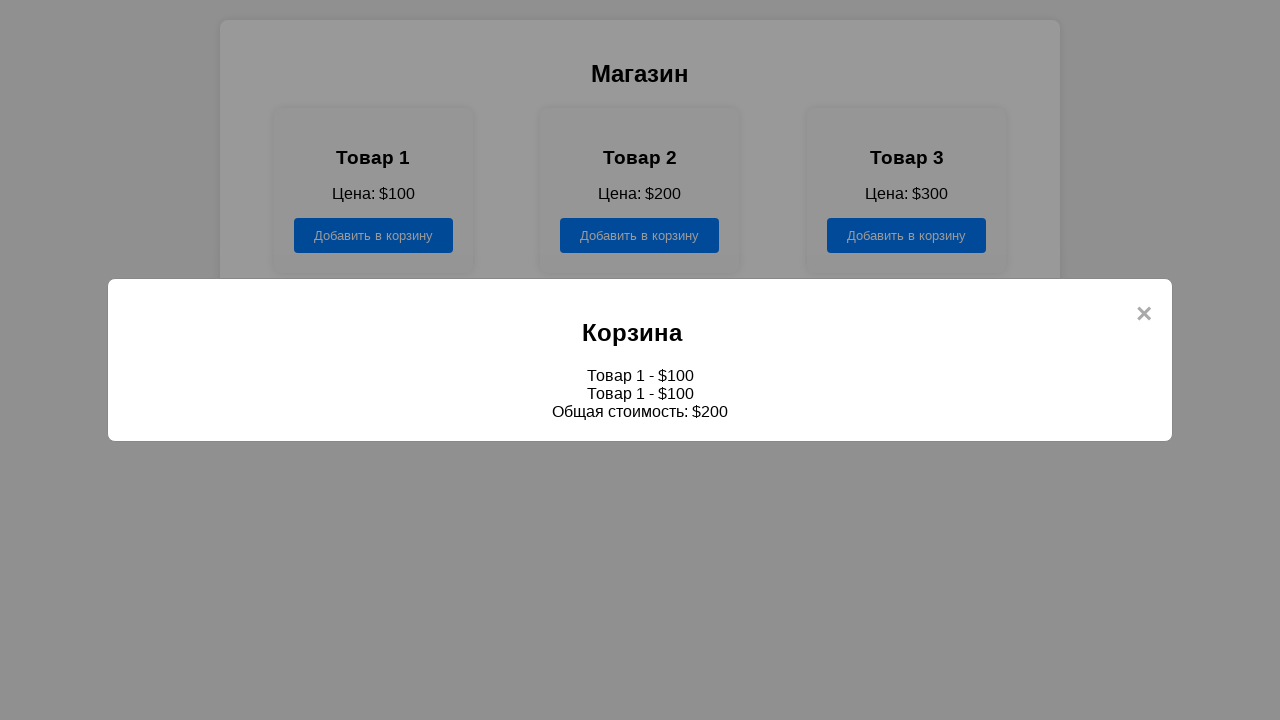

Retrieved cart items text content
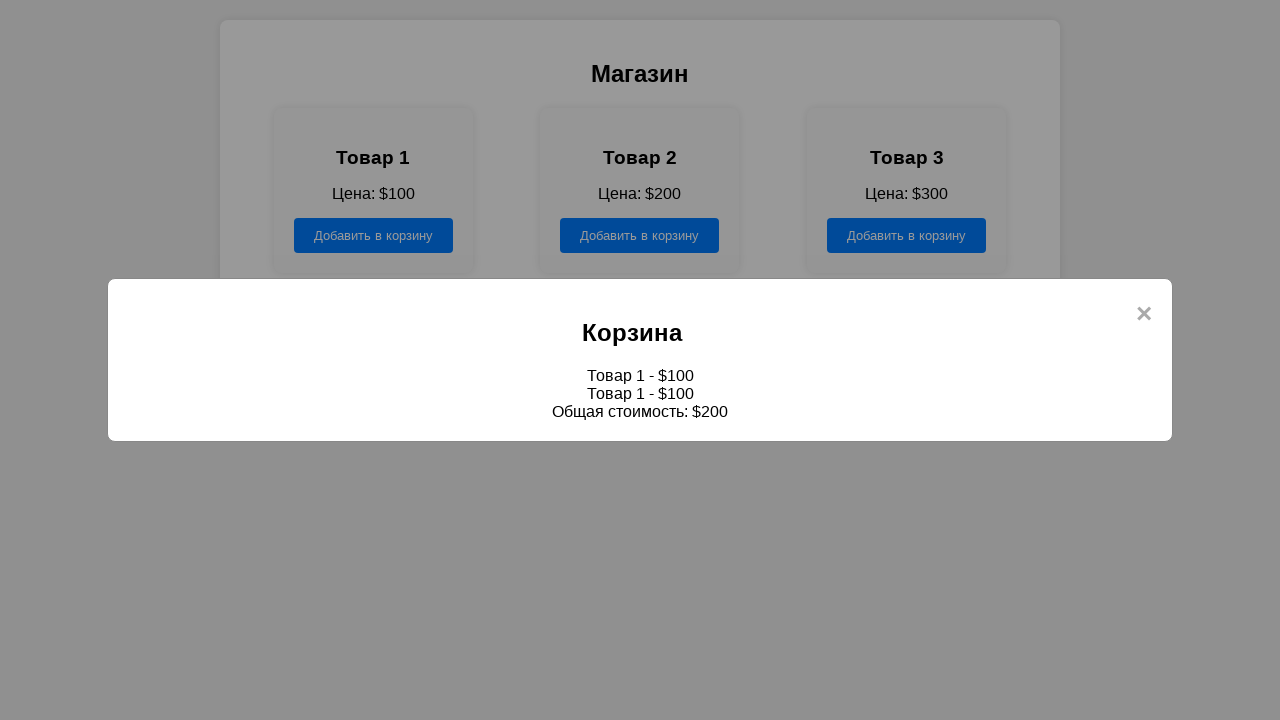

Verified product appears twice in cart with price $100 each
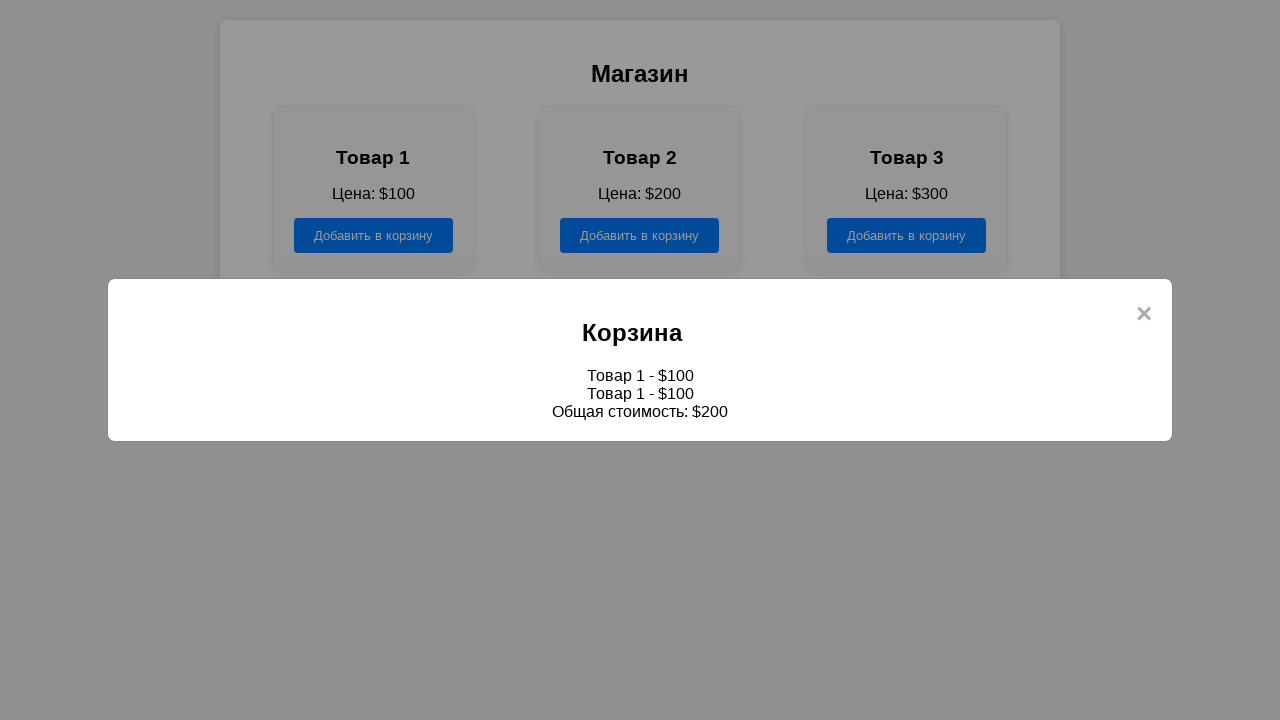

Retrieved cart total text content
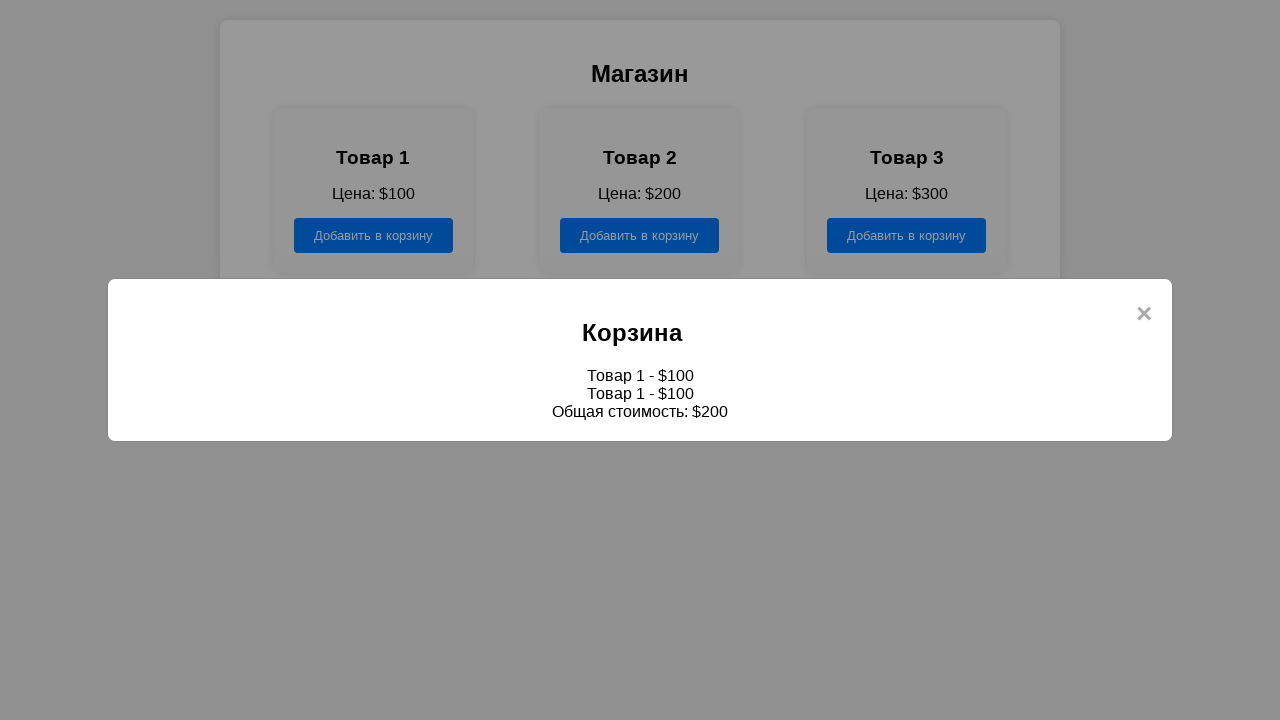

Verified total cart cost is $200
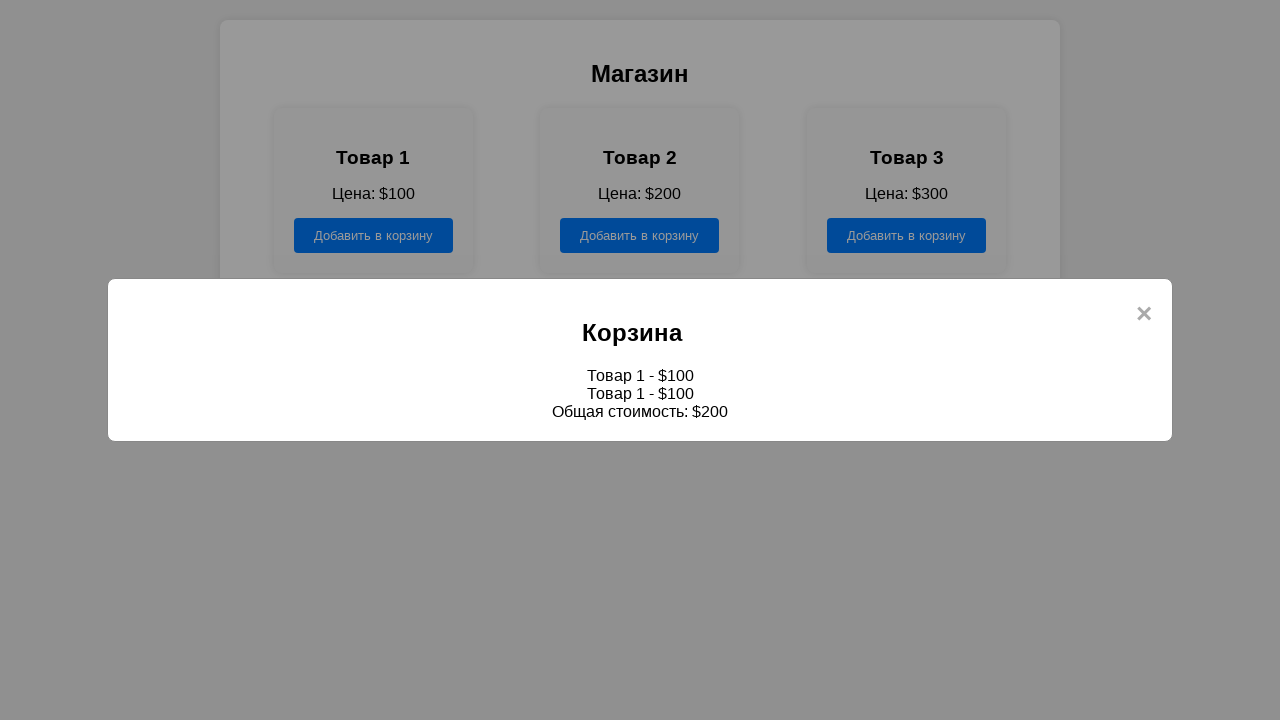

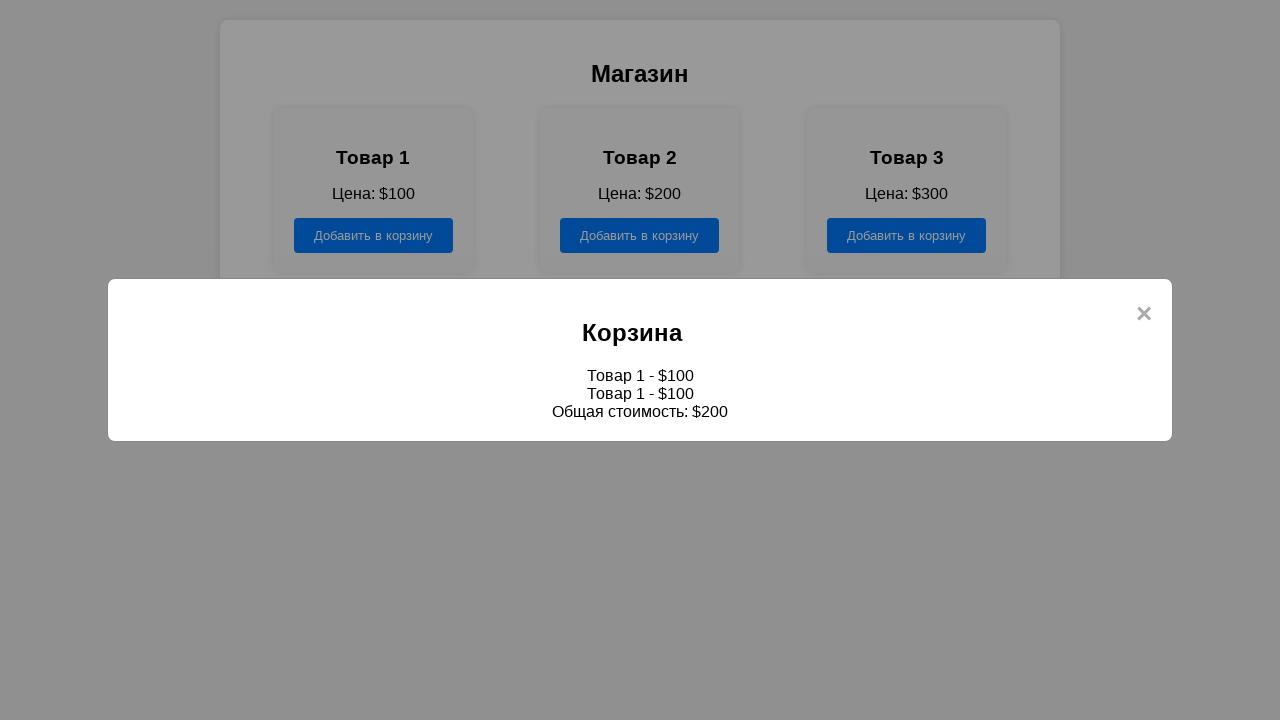